Tests marking all todo items as completed using the toggle all checkbox

Starting URL: https://demo.playwright.dev/todomvc

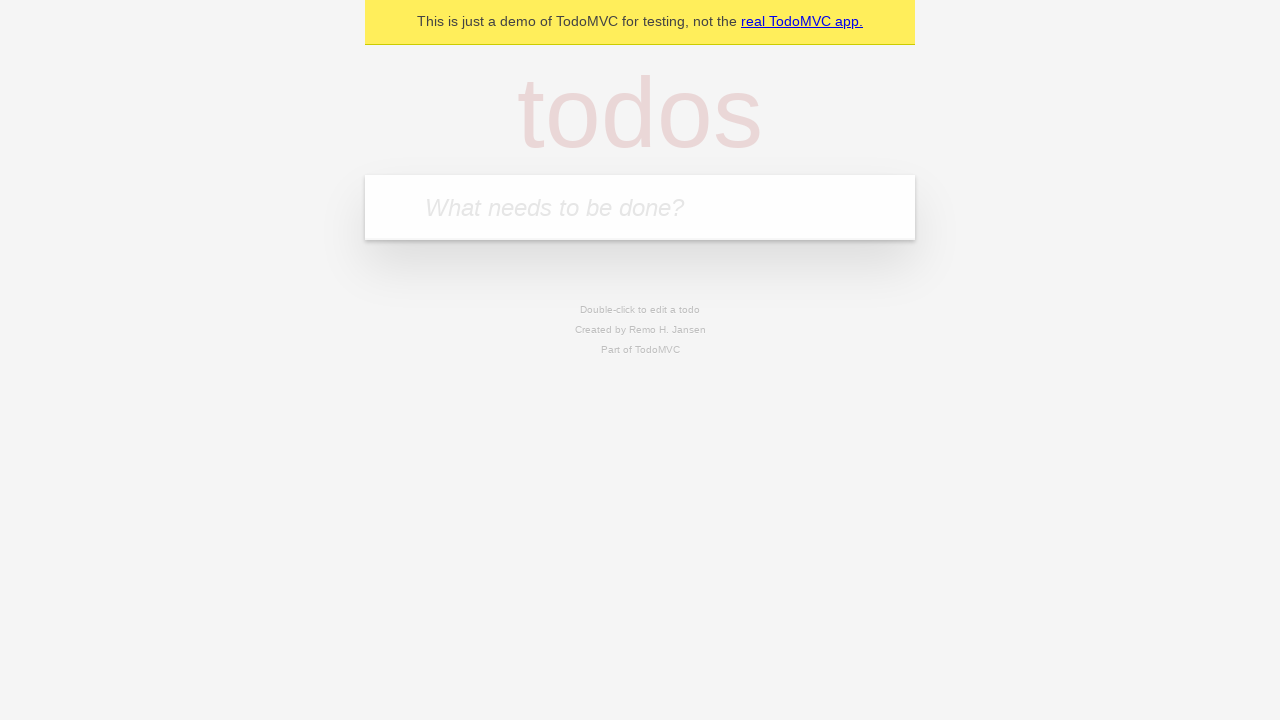

Filled todo input with 'buy some cheese' on internal:attr=[placeholder="What needs to be done?"i]
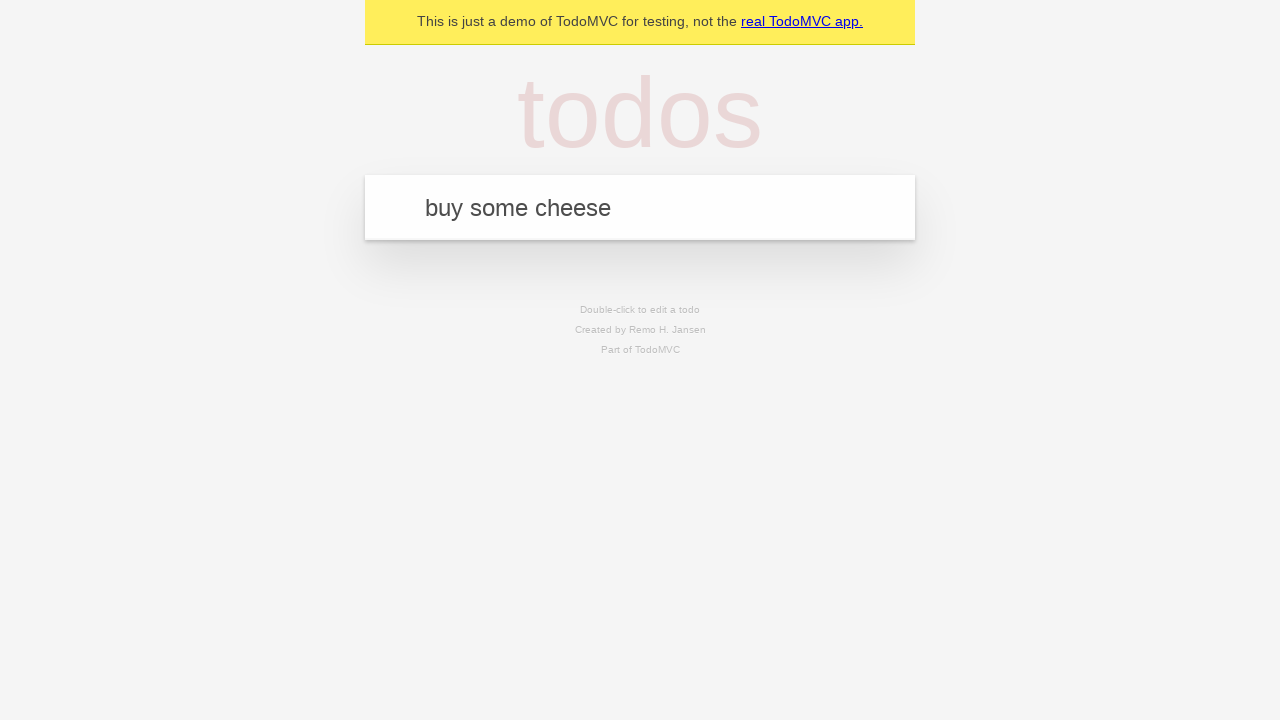

Pressed Enter to create first todo item on internal:attr=[placeholder="What needs to be done?"i]
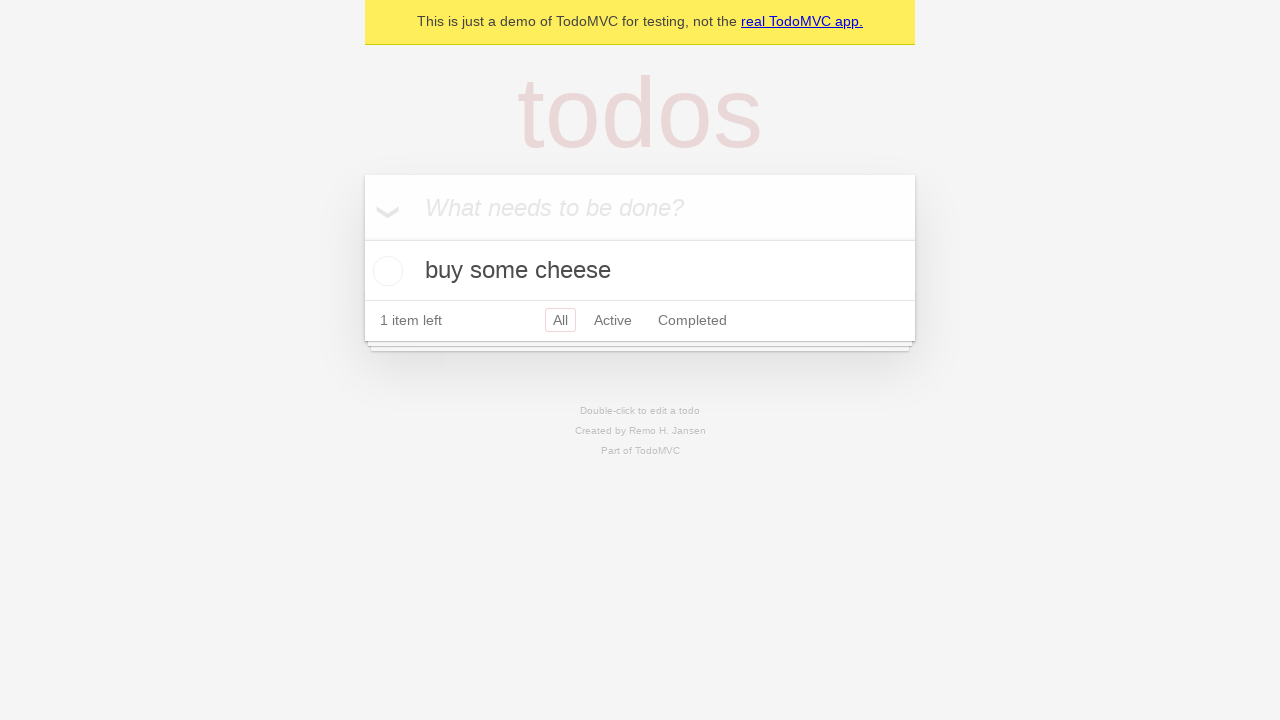

Filled todo input with 'feed the cat' on internal:attr=[placeholder="What needs to be done?"i]
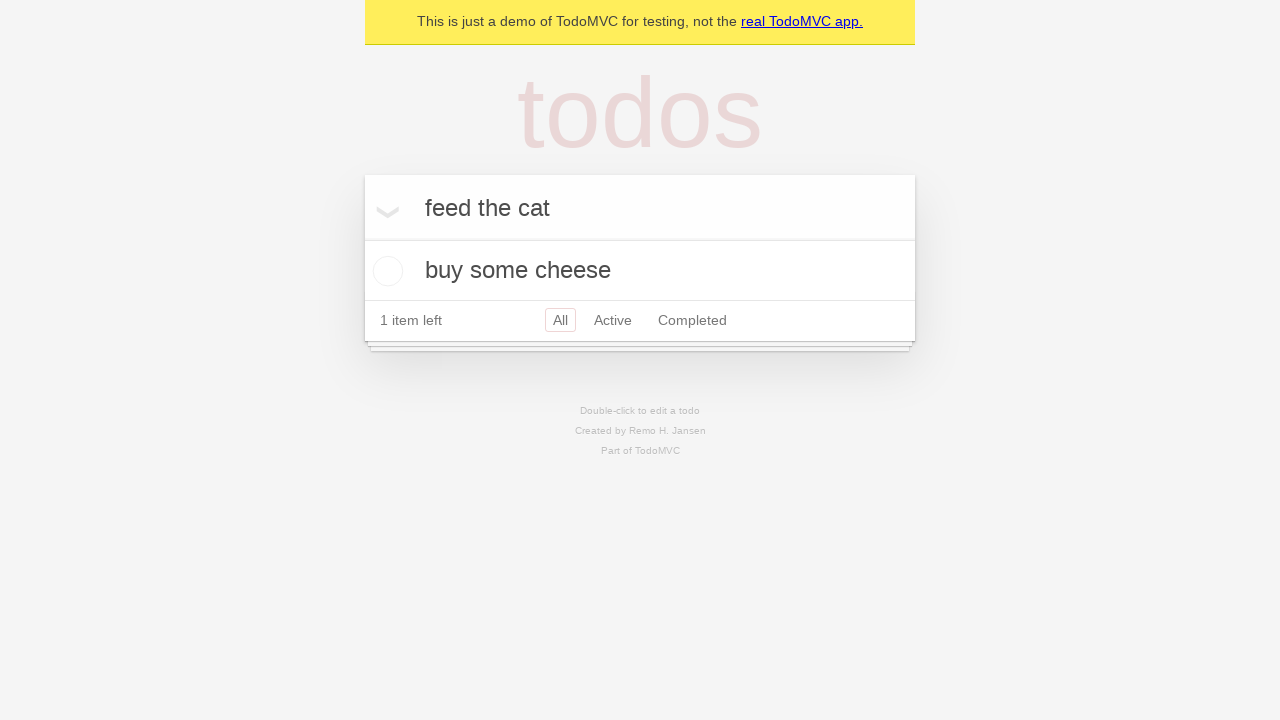

Pressed Enter to create second todo item on internal:attr=[placeholder="What needs to be done?"i]
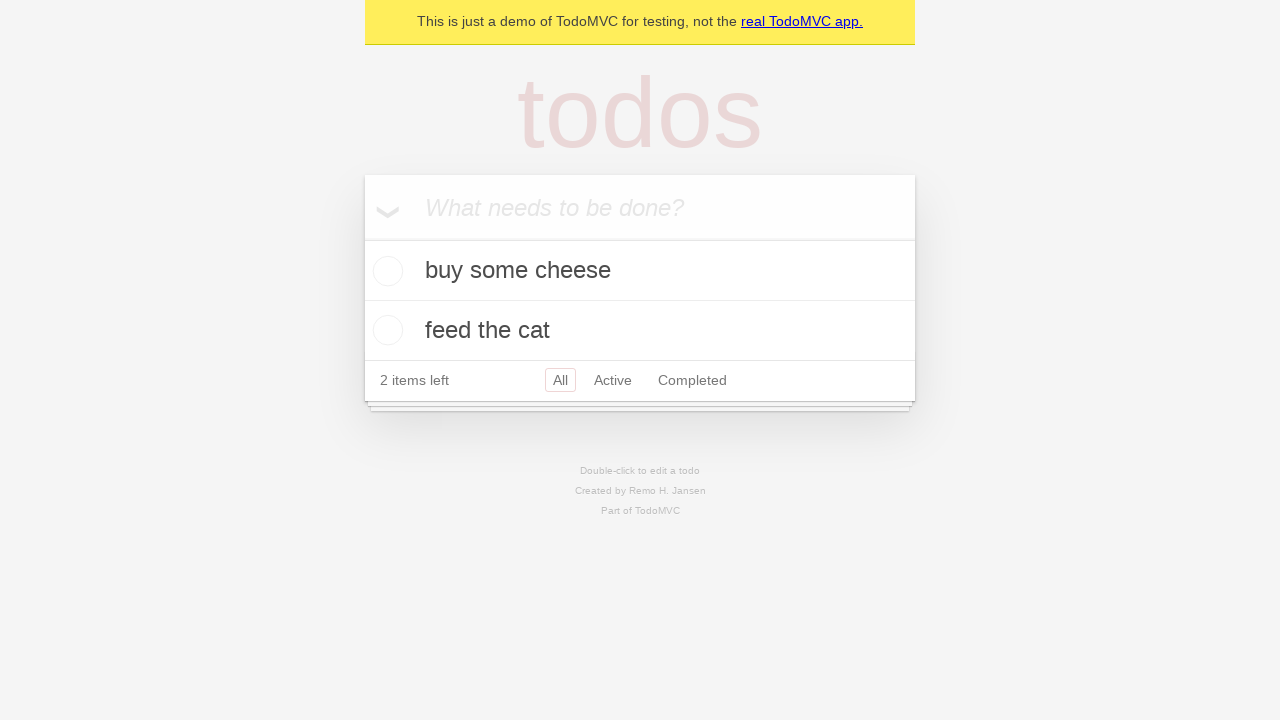

Filled todo input with 'book a doctors appointment' on internal:attr=[placeholder="What needs to be done?"i]
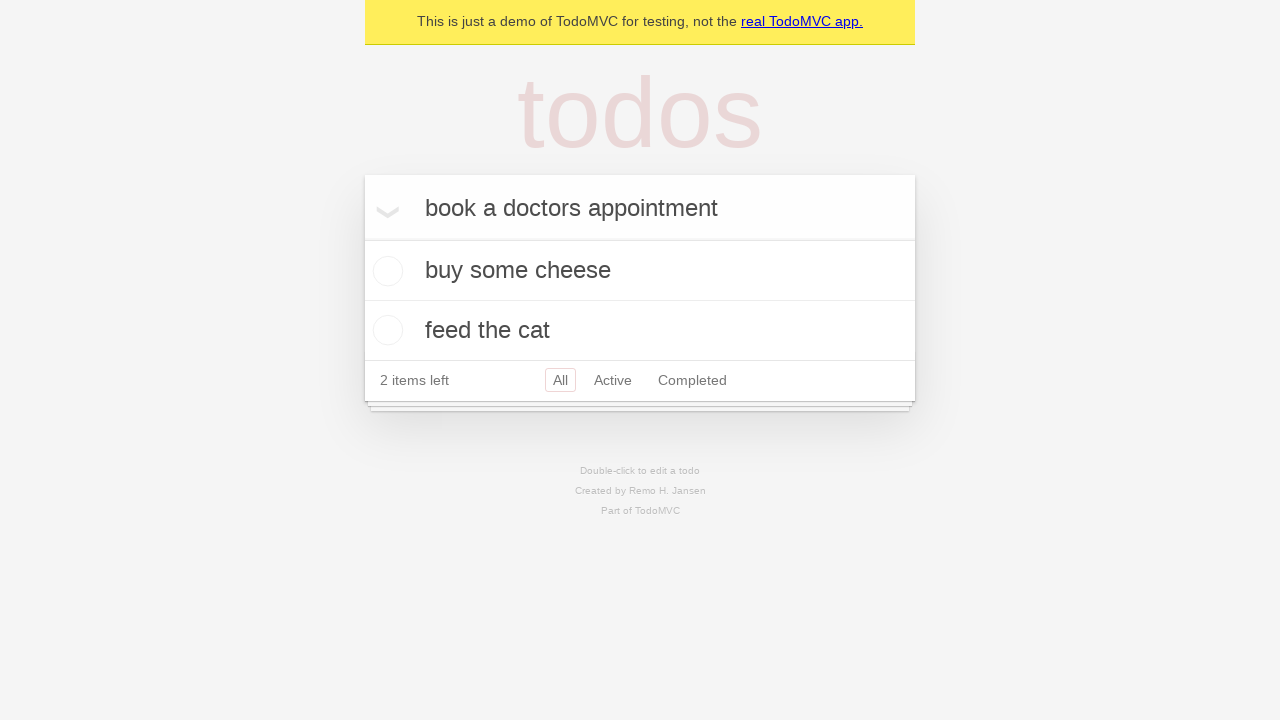

Pressed Enter to create third todo item on internal:attr=[placeholder="What needs to be done?"i]
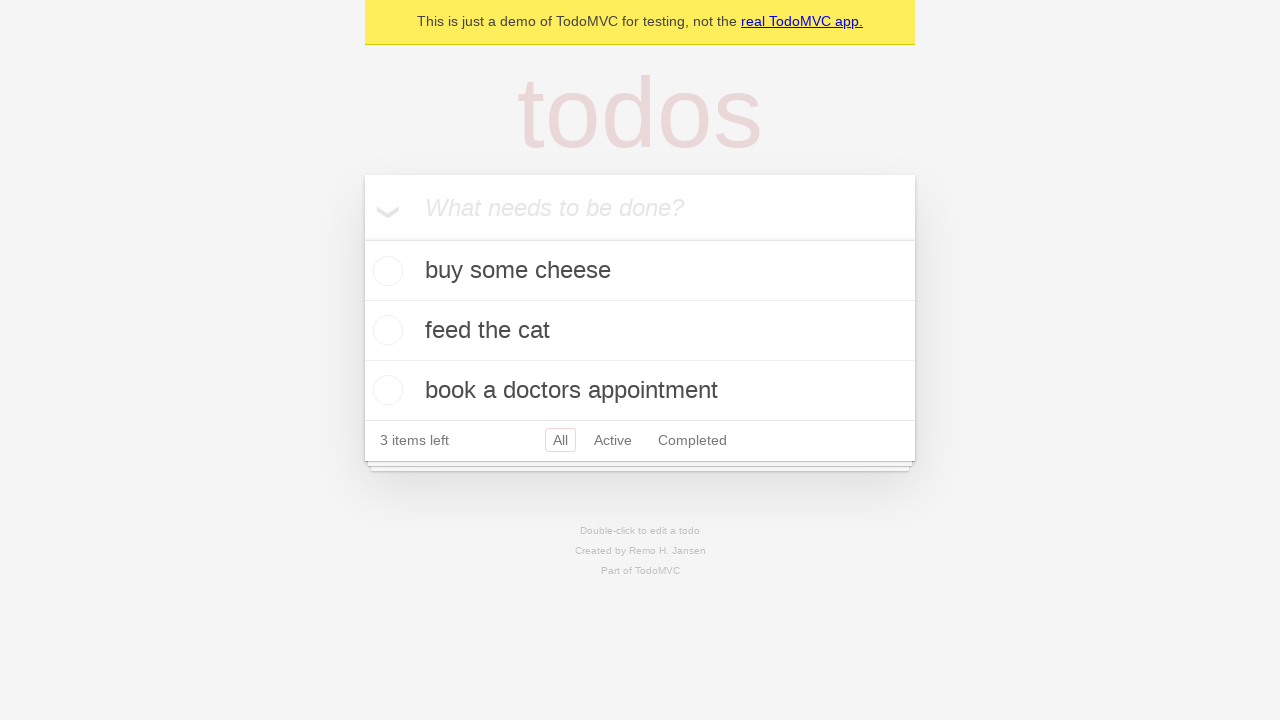

Waited for all three todo items to appear in the list
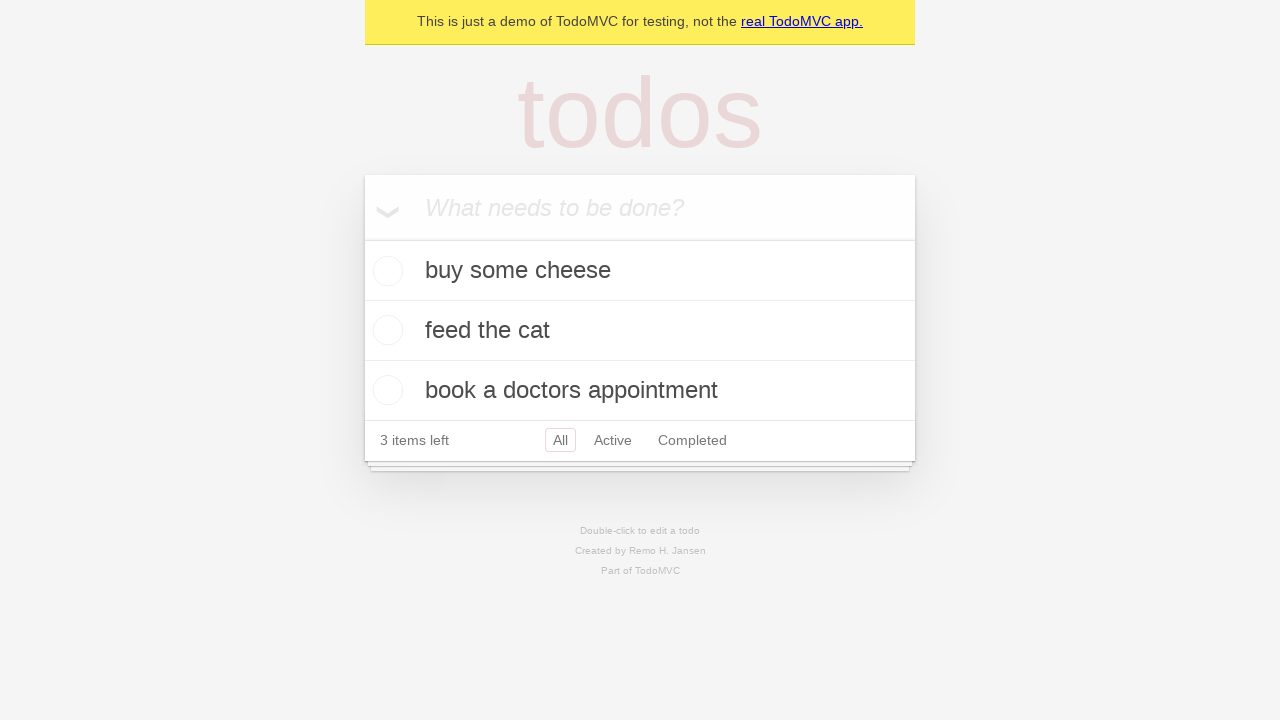

Clicked 'Mark all as complete' checkbox to complete all todos at (362, 238) on internal:label="Mark all as complete"i
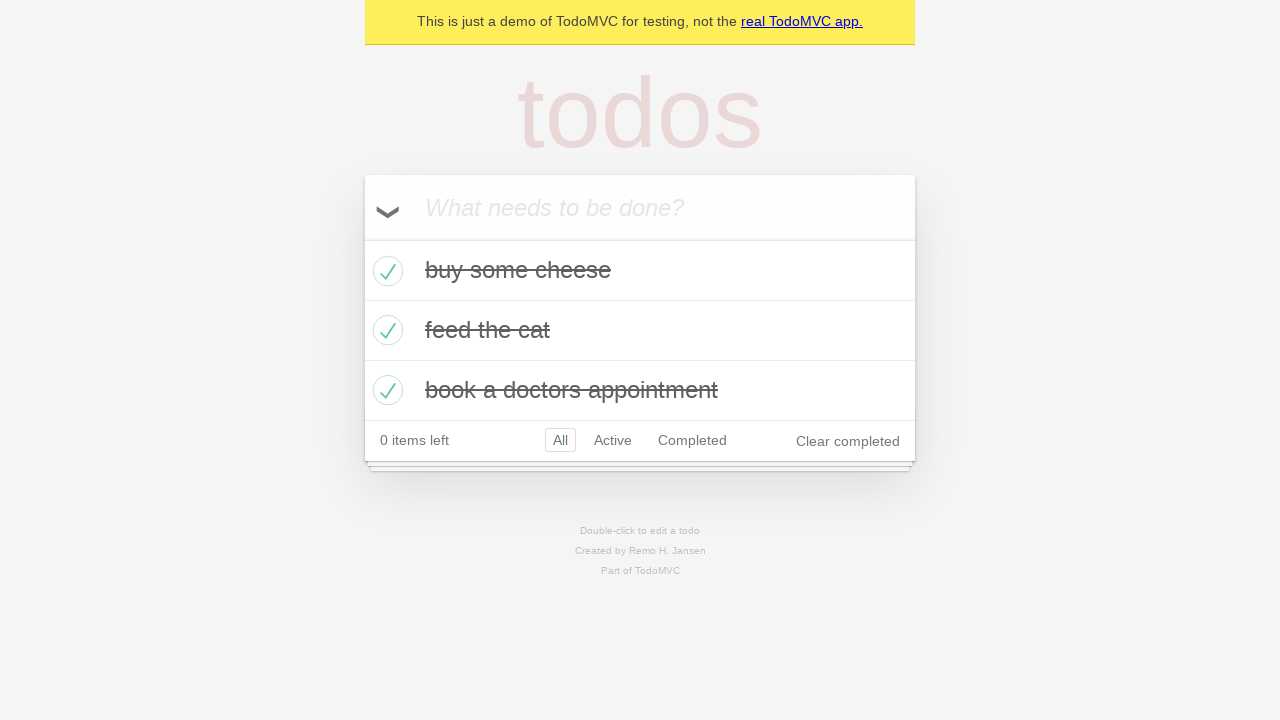

Waited for all todo items to be marked as completed
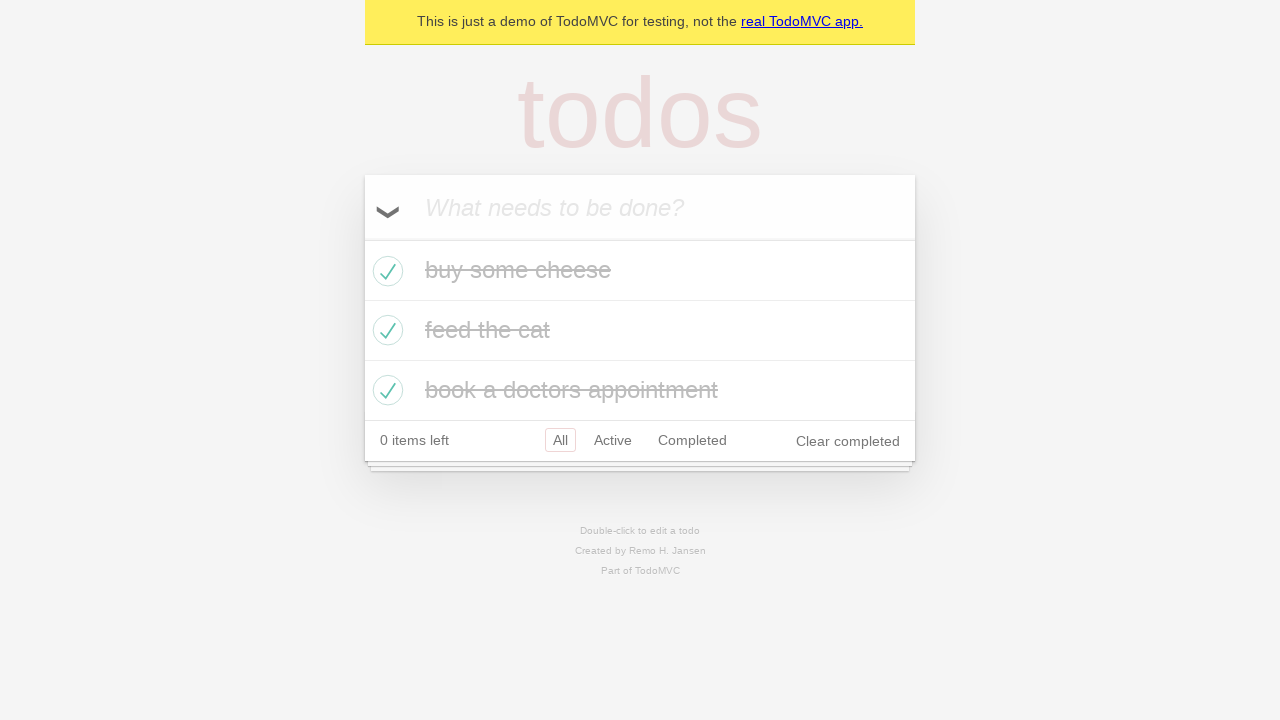

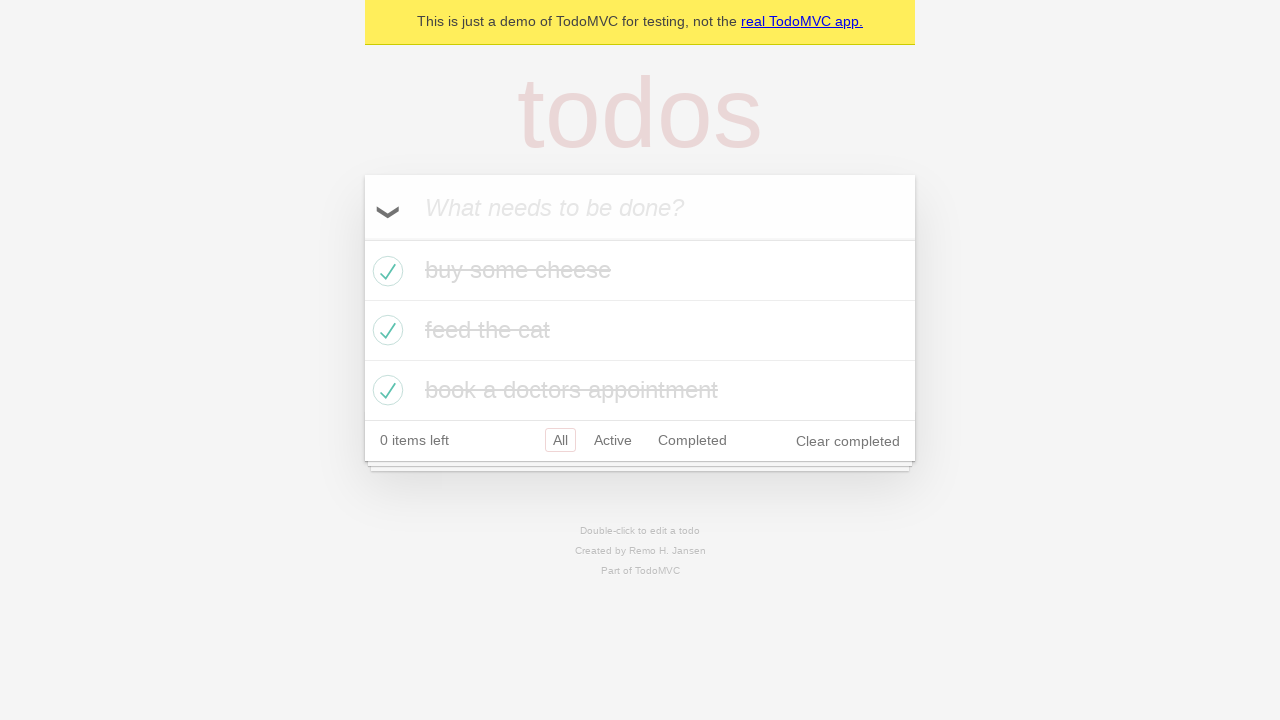